Tests static dropdown selection on a practice login page by selecting an option from a form control dropdown

Starting URL: https://rahulshettyacademy.com/loginpagePractise/

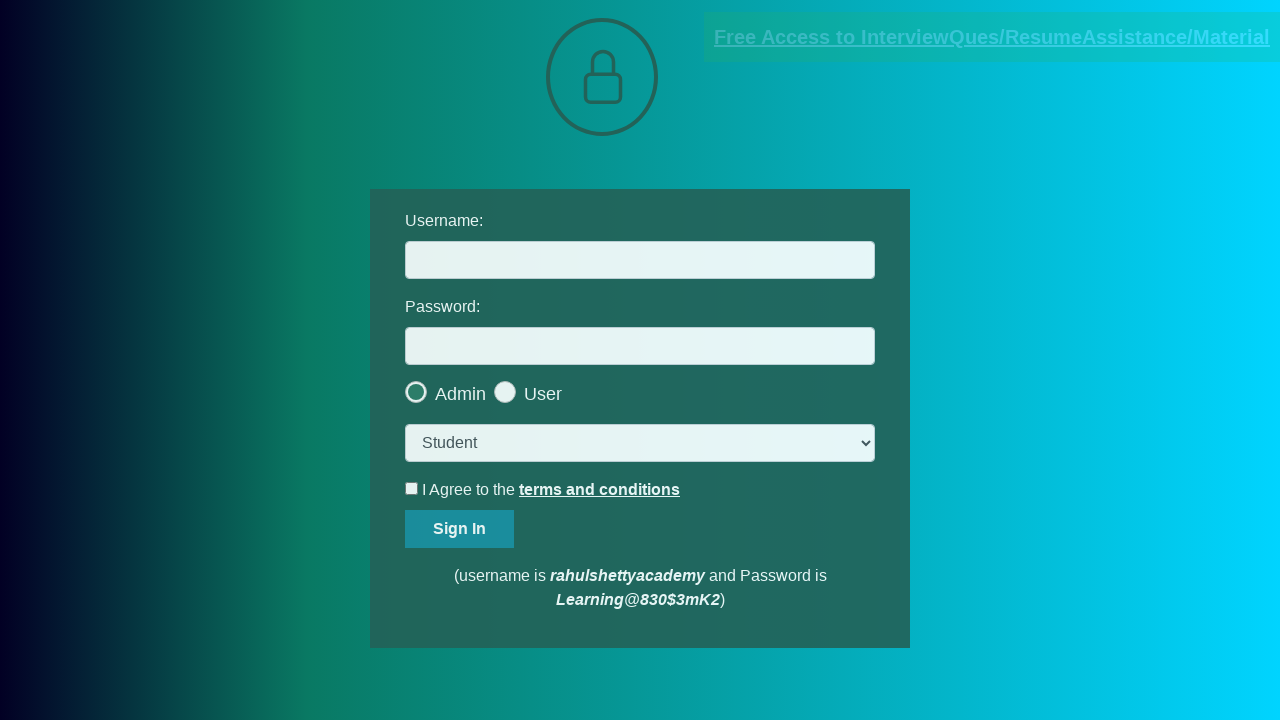

Username field became visible
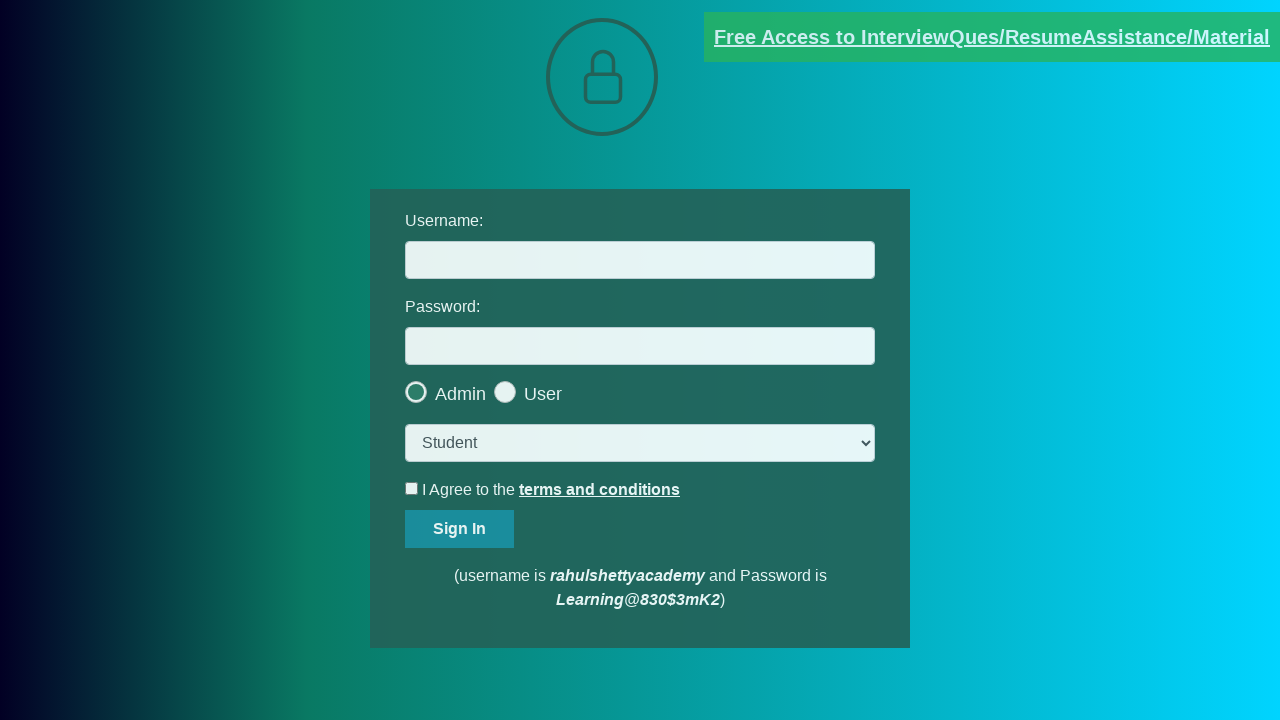

Selected 'consult' option from static dropdown on select.form-control
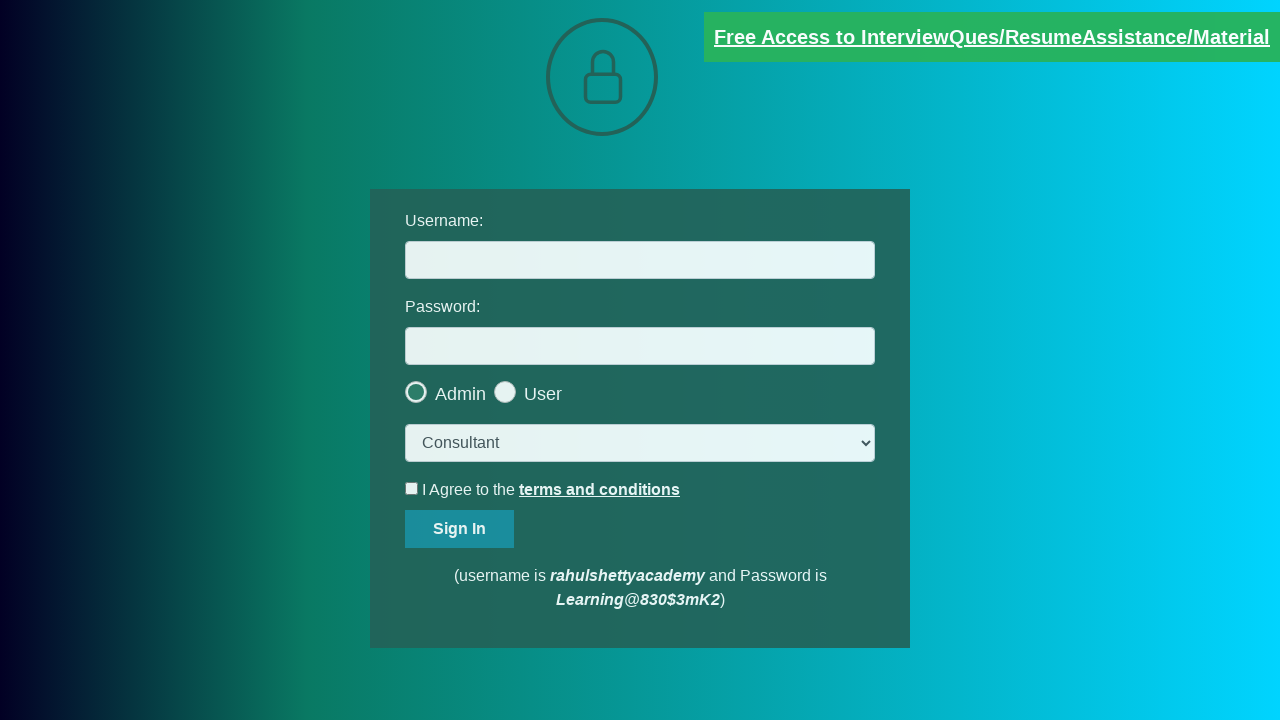

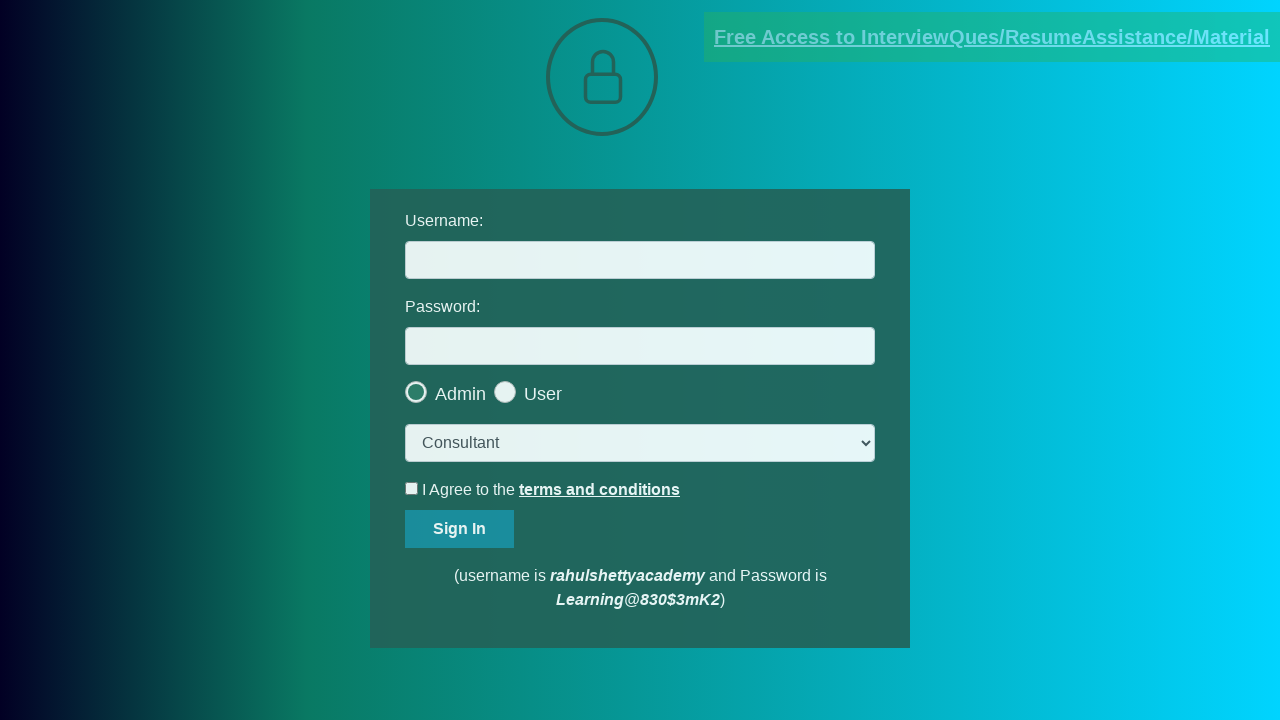